Tests dynamic page loading where an element is rendered after clicking a Start button. Clicks Start, waits for loading to complete, and verifies the finish text appears.

Starting URL: http://the-internet.herokuapp.com/dynamic_loading/2

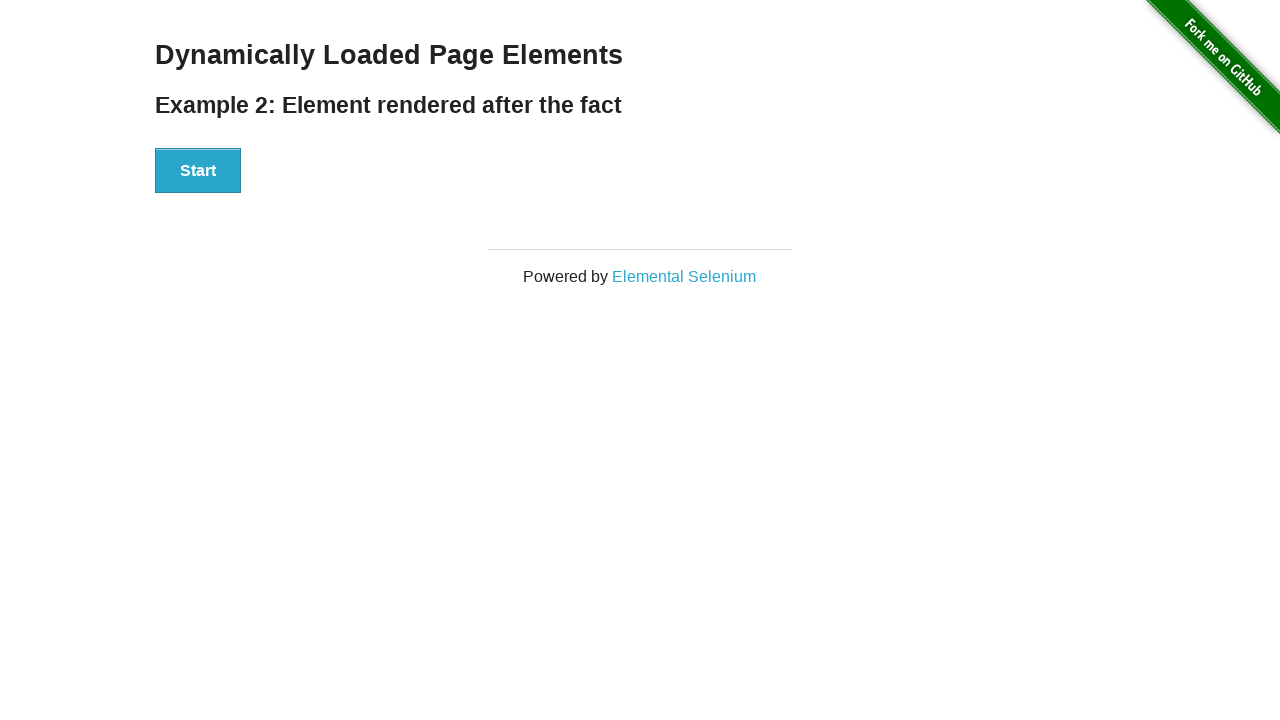

Clicked Start button to trigger dynamic loading at (198, 171) on #start button
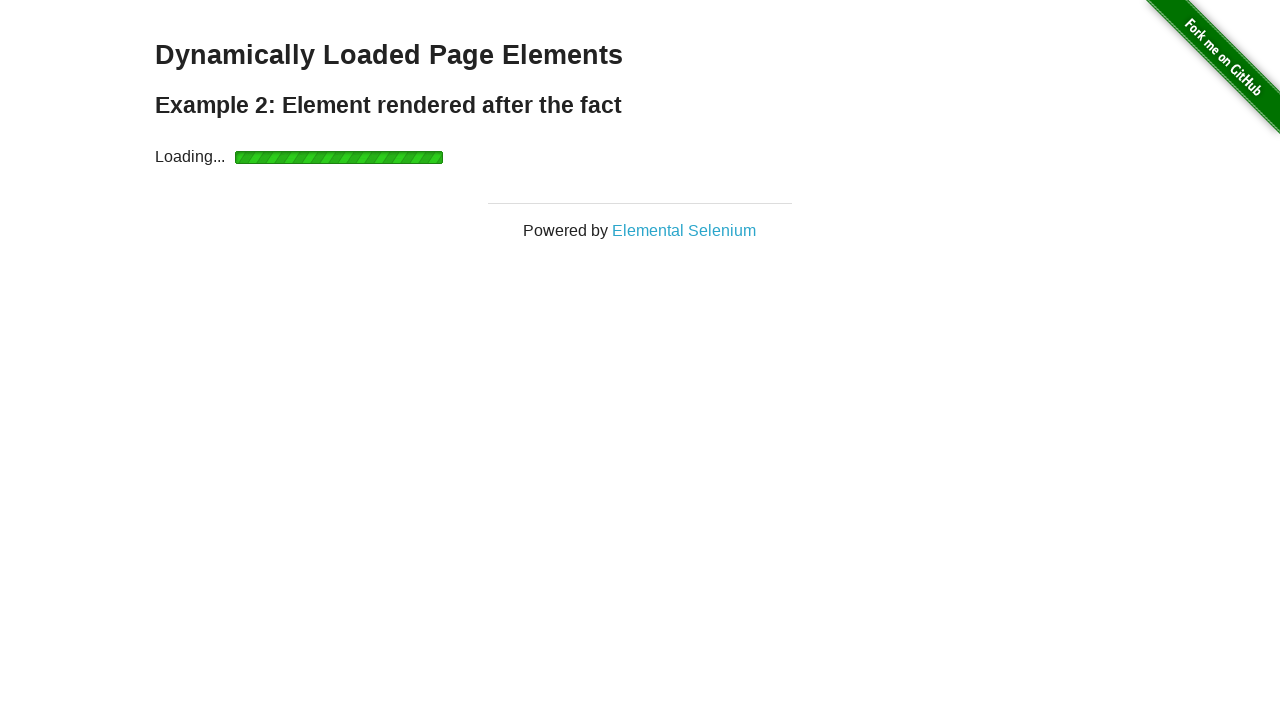

Waited for finish element to become visible after loading completed
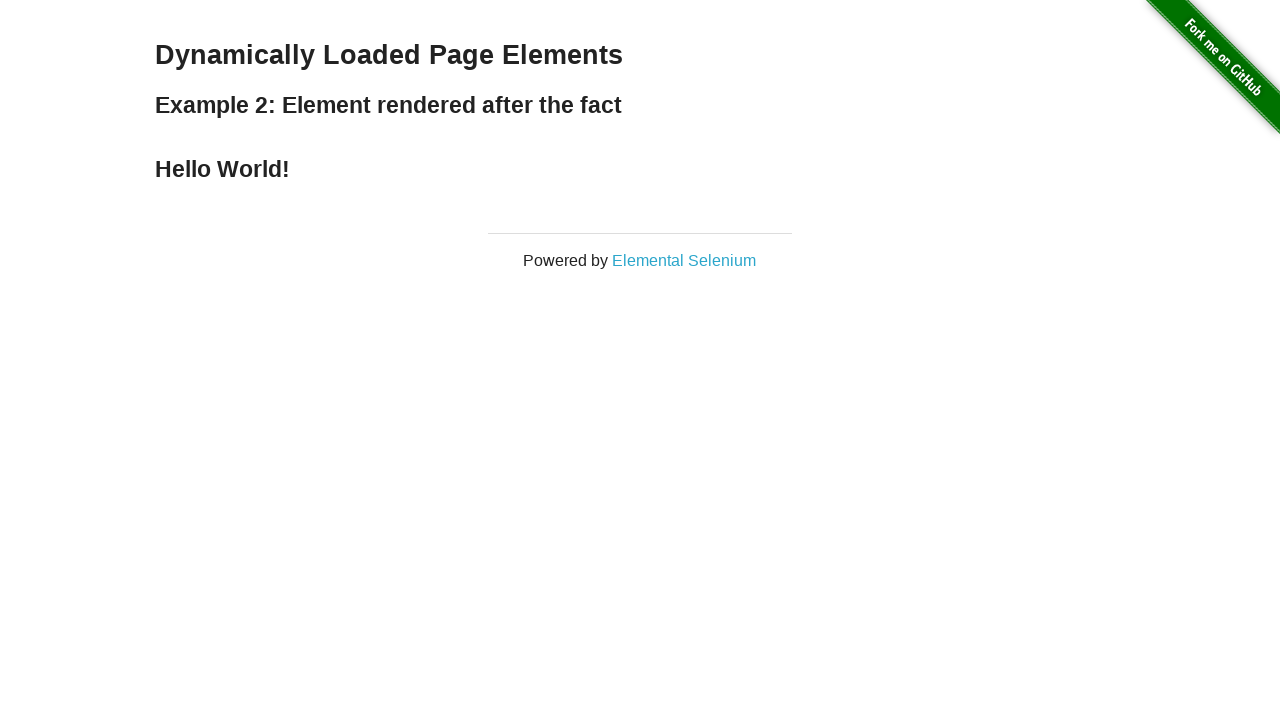

Verified finish element is displayed
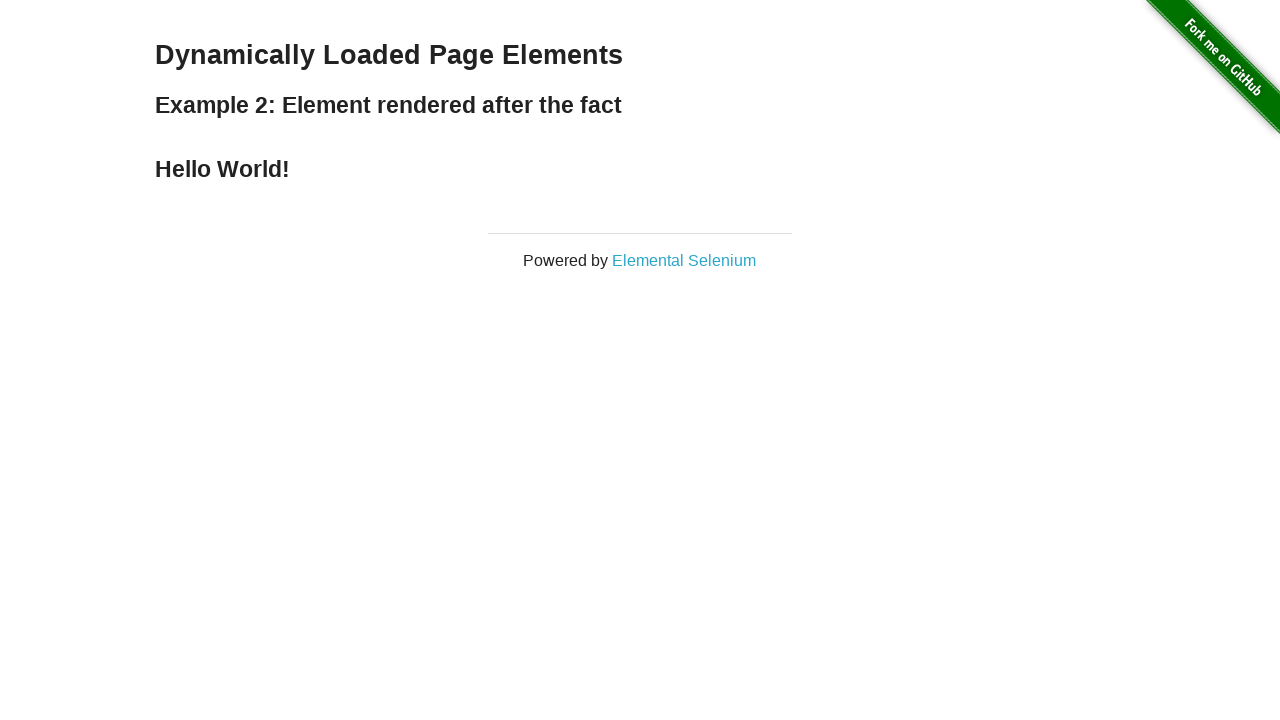

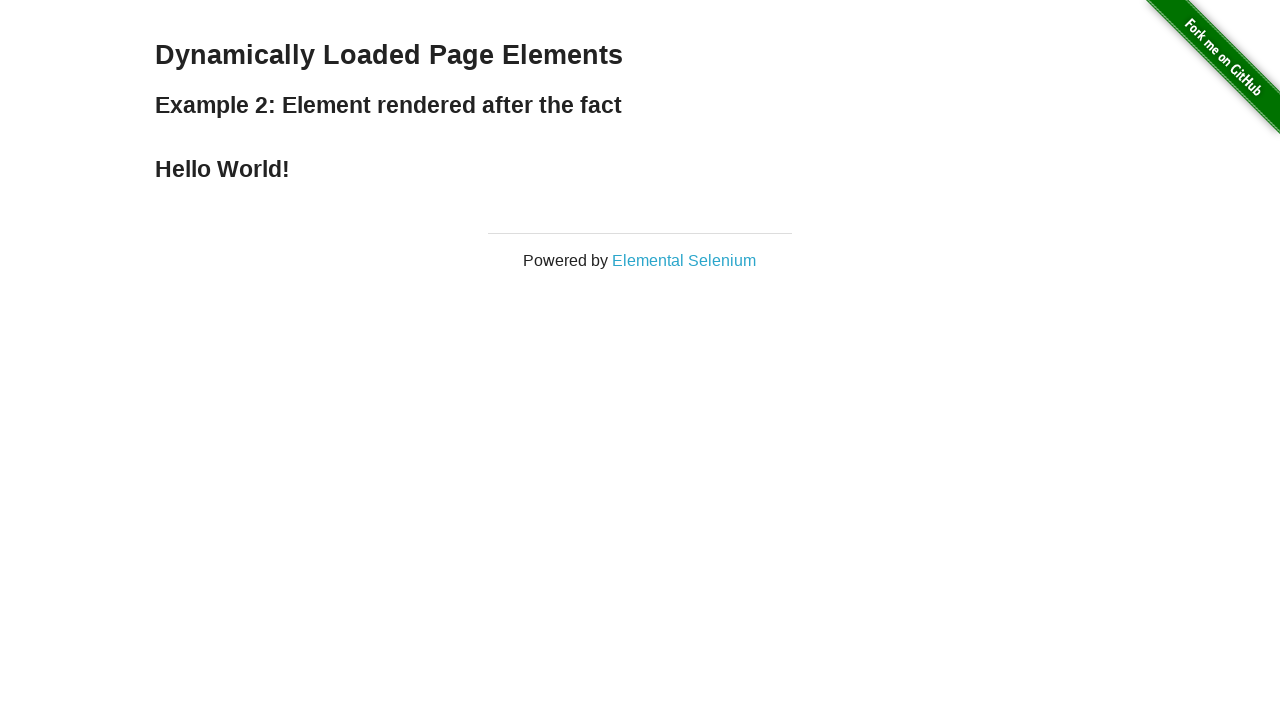